Tests dropdown selection by selecting Option 3, then Option 2, and clicking the result button to display the selection.

Starting URL: https://kristinek.github.io/site/examples/actions

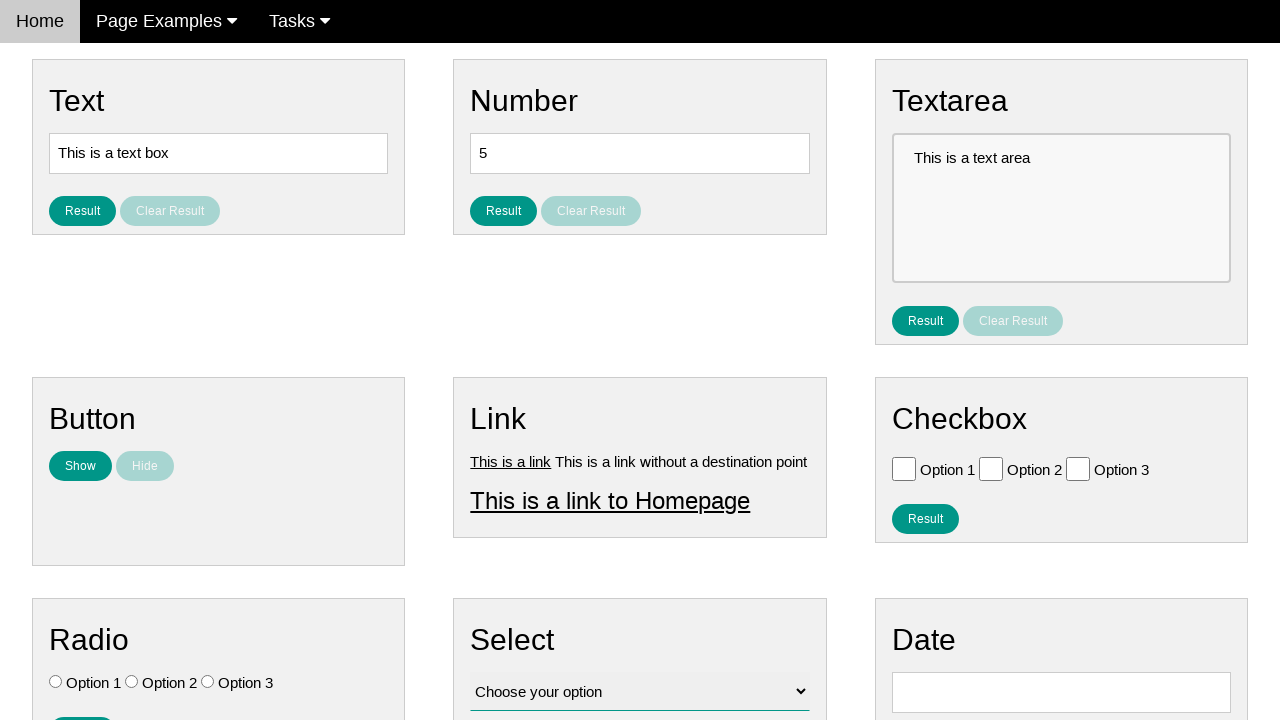

Selected Option 3 from dropdown by index on #vfb-12
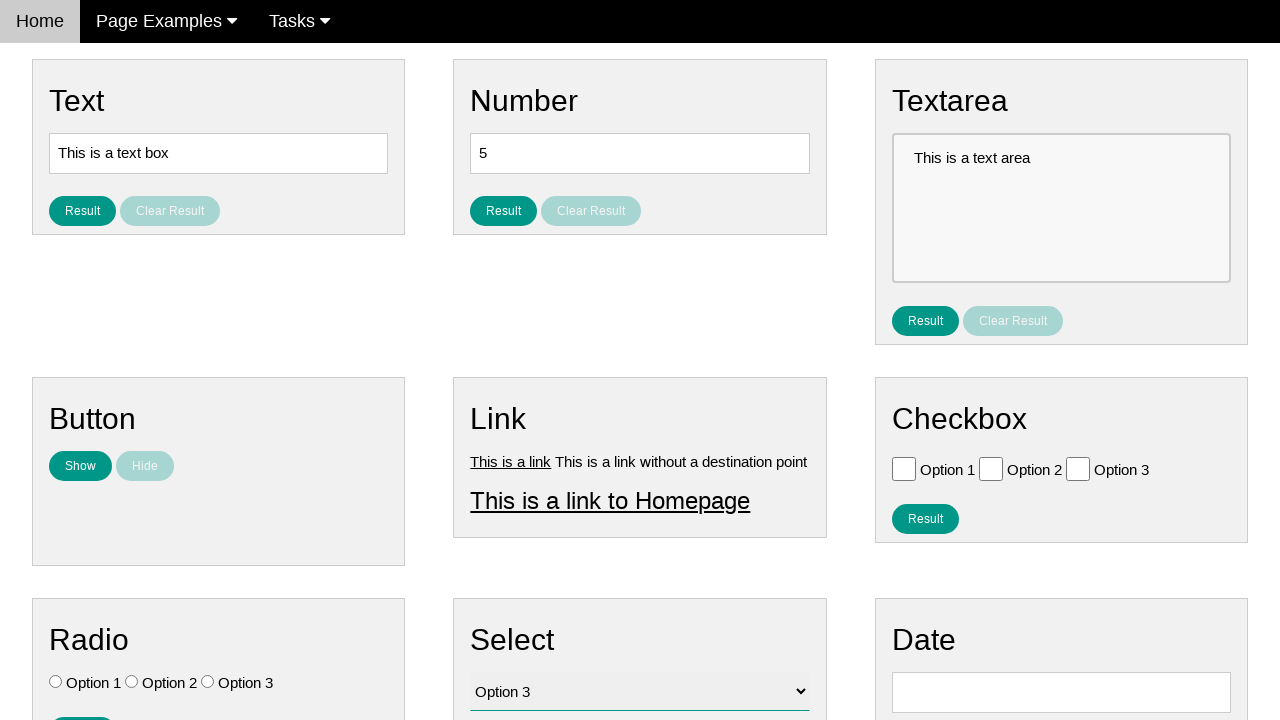

Selected Option 2 from dropdown by index on #vfb-12
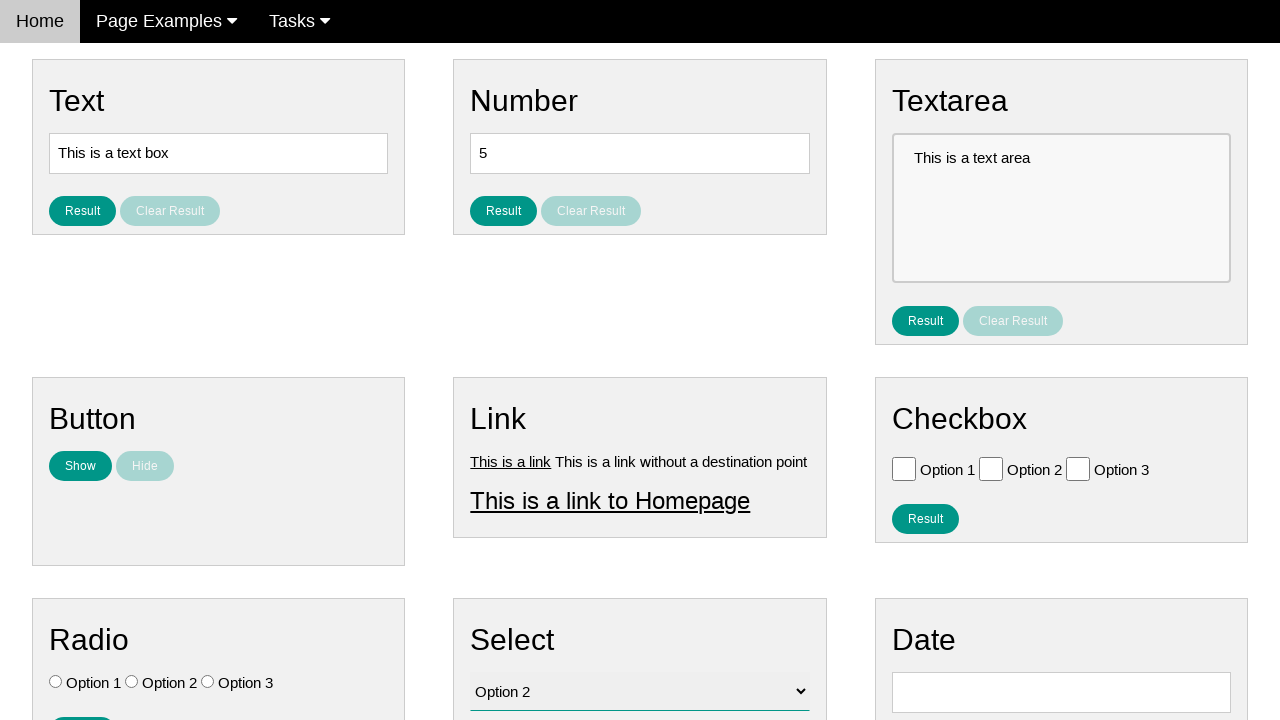

Clicked result button to display selection at (504, 424) on #result_button_select
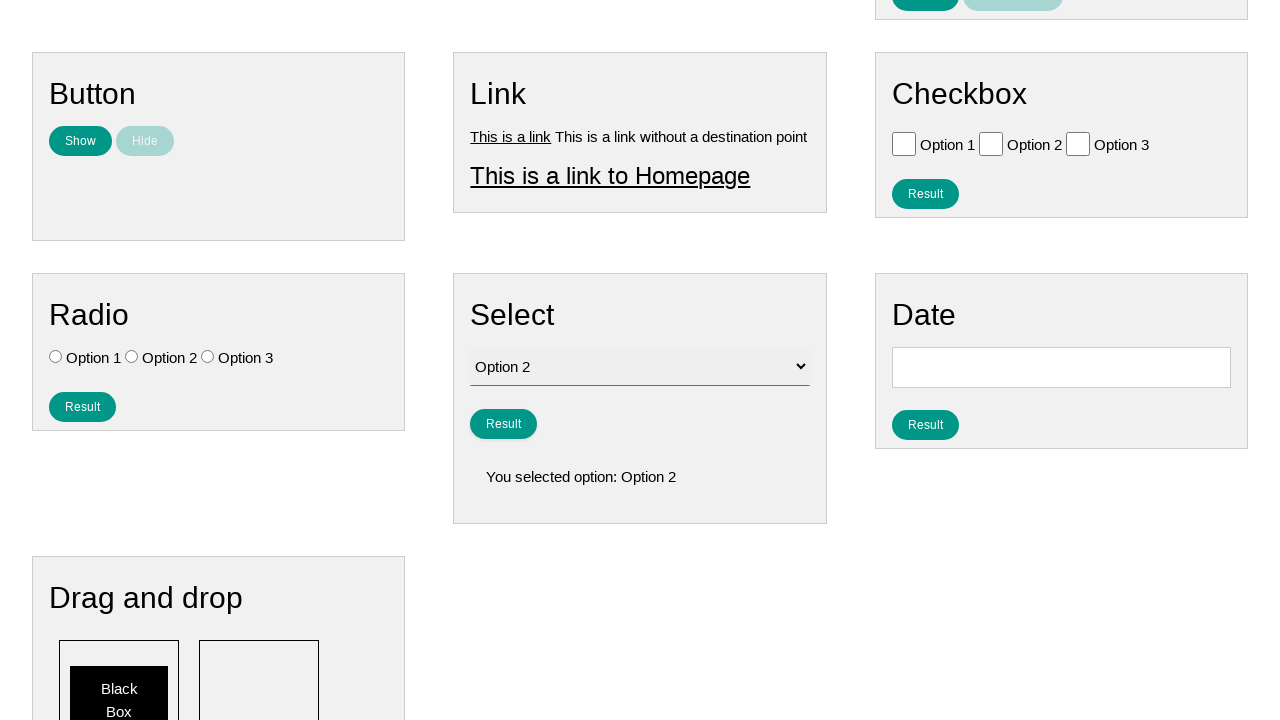

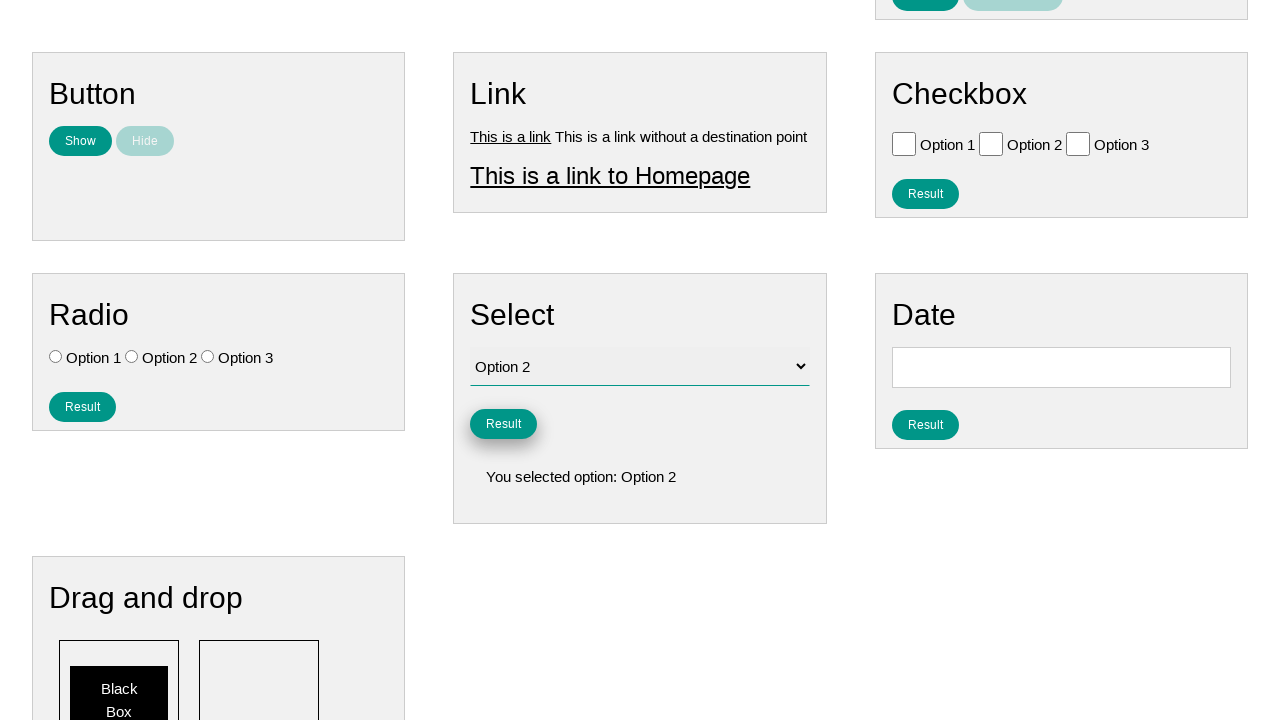